Navigates to GoDaddy homepage and maximizes the browser window

Starting URL: https://www.godaddy.com/

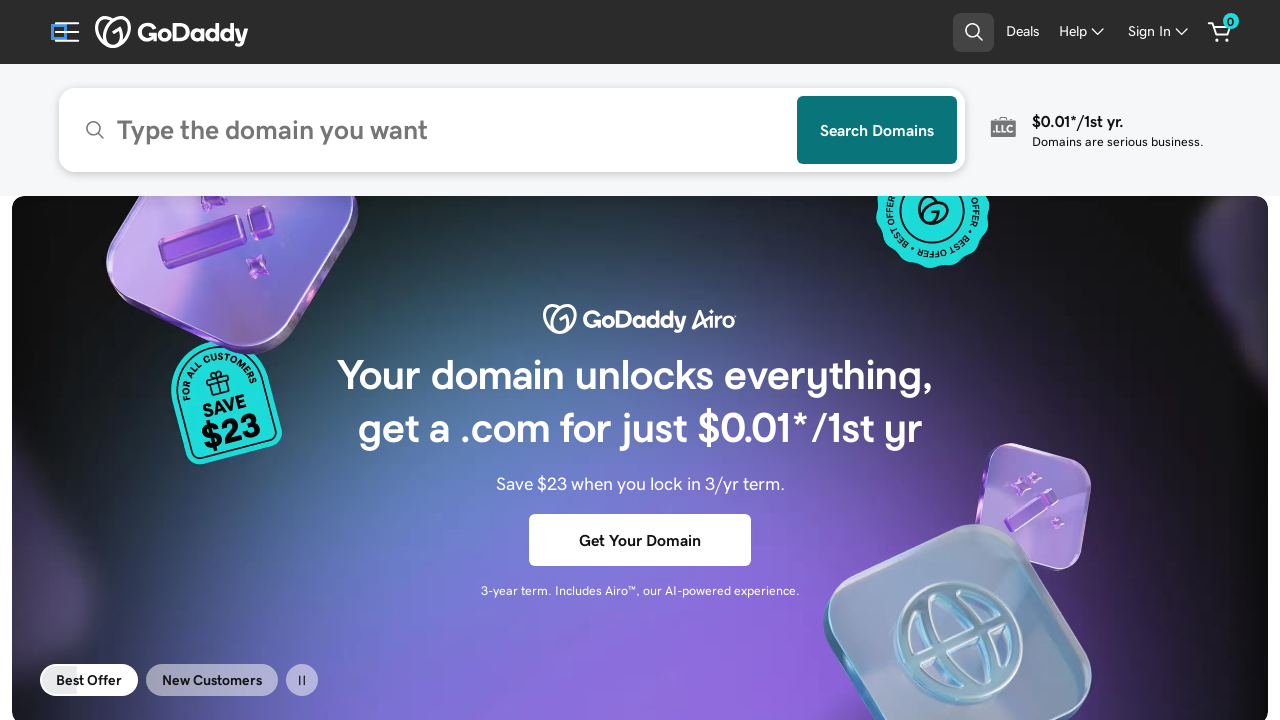

Waited for GoDaddy homepage to load (domcontentloaded state)
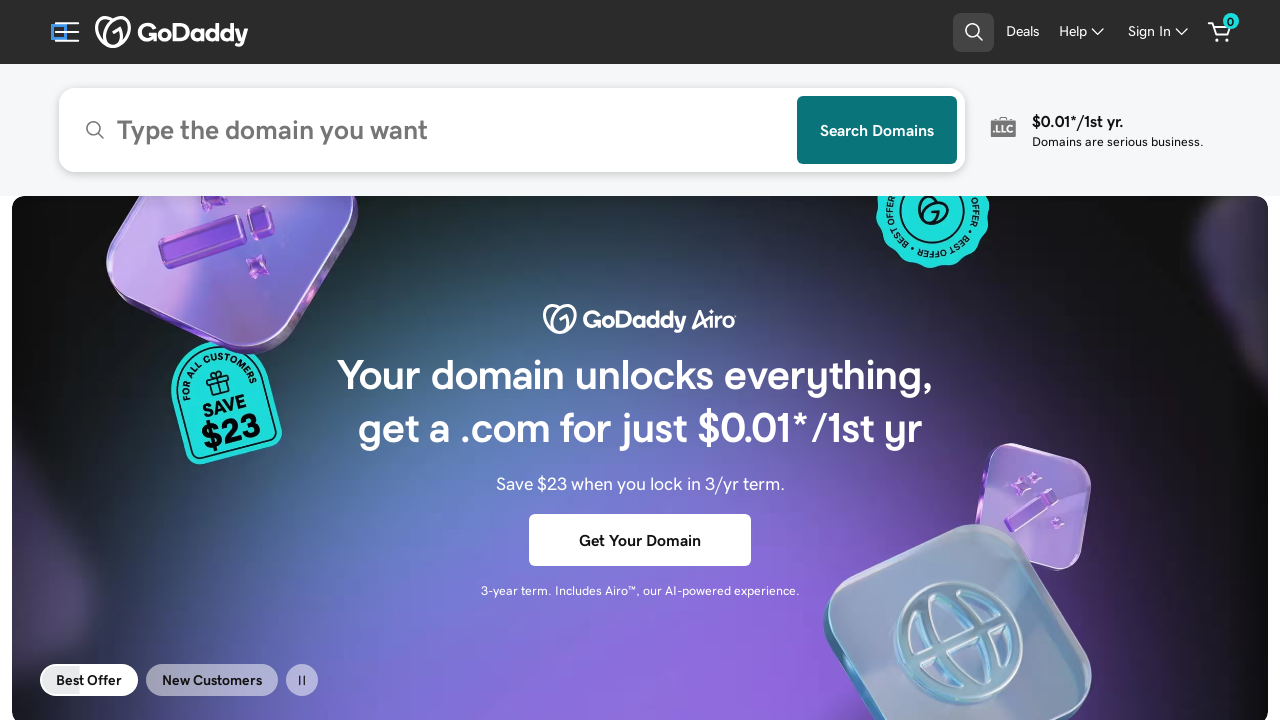

Maximized browser window to 1920x1080
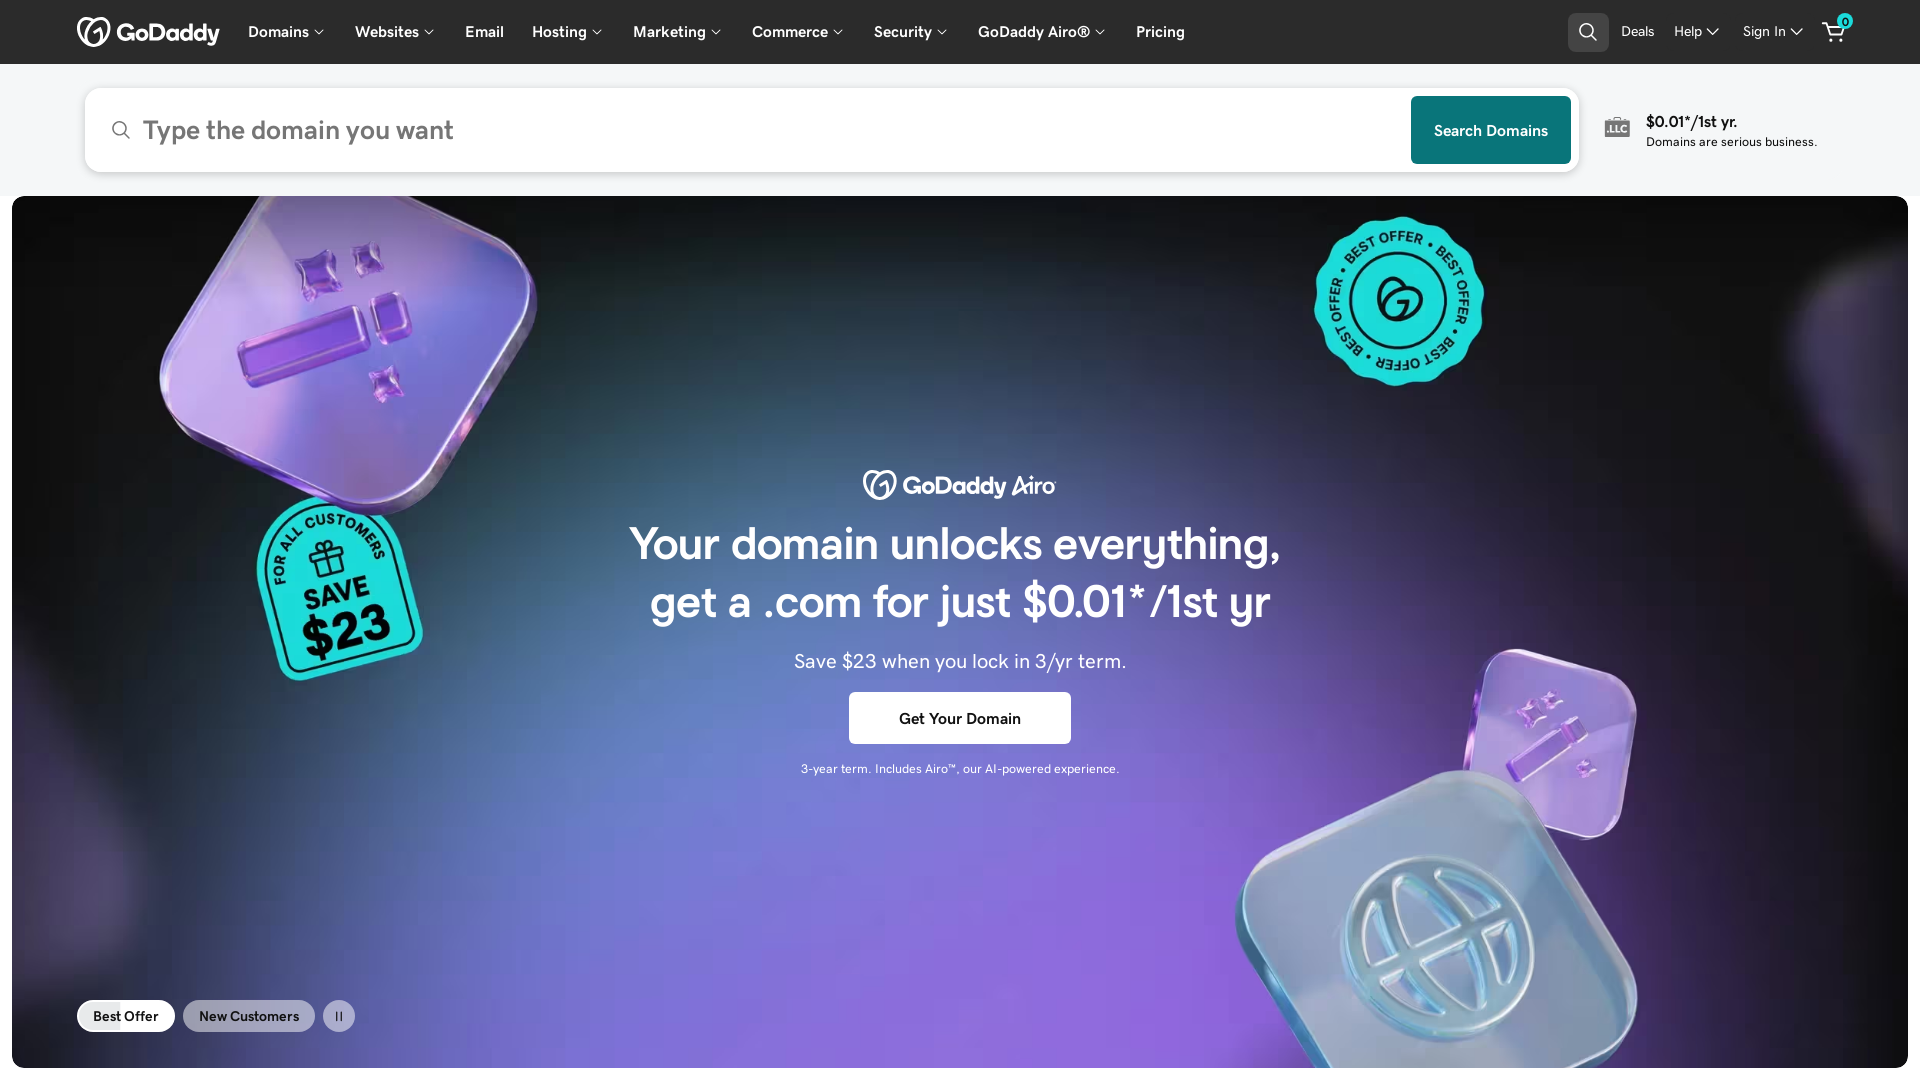

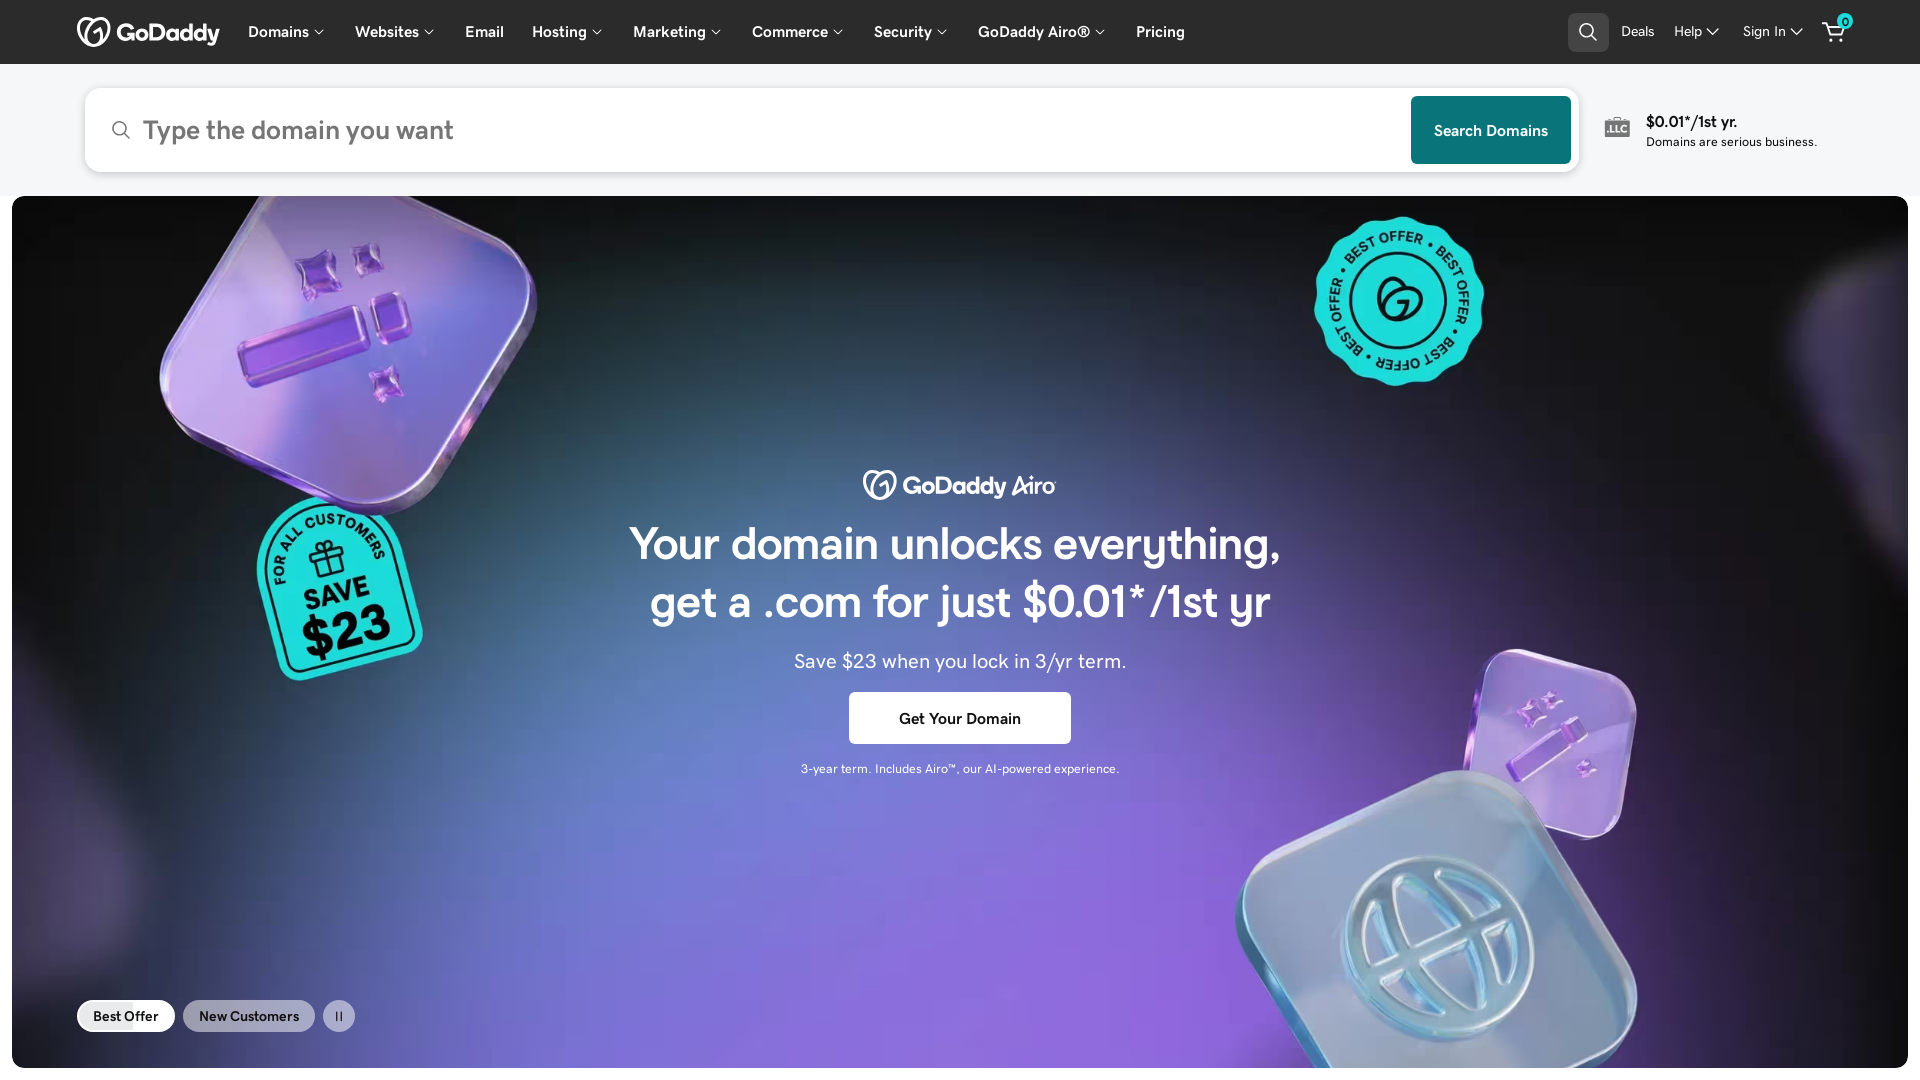